Tests dynamic controls on a page by clicking Remove button to remove a checkbox, verifying it's gone, then clicking Add button to restore it and verifying it's back

Starting URL: https://the-internet.herokuapp.com/dynamic_controls

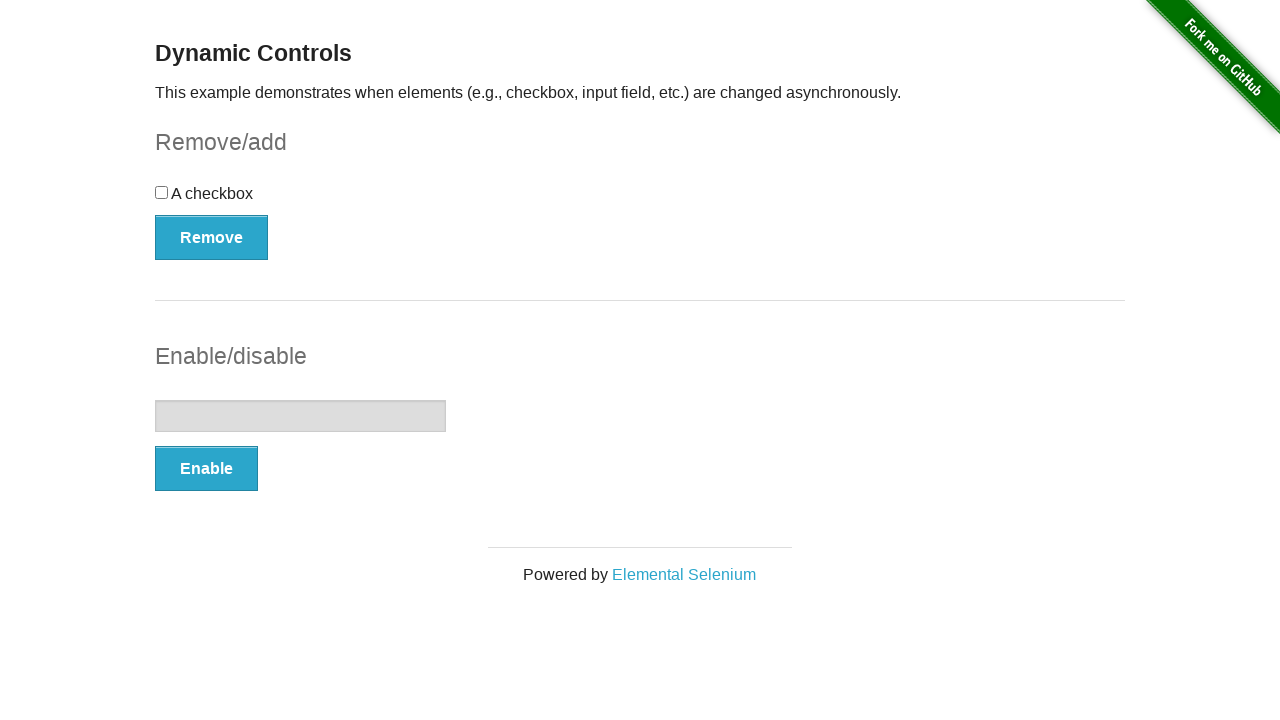

Clicked Remove button to remove checkbox at (212, 237) on button:has-text('Remove')
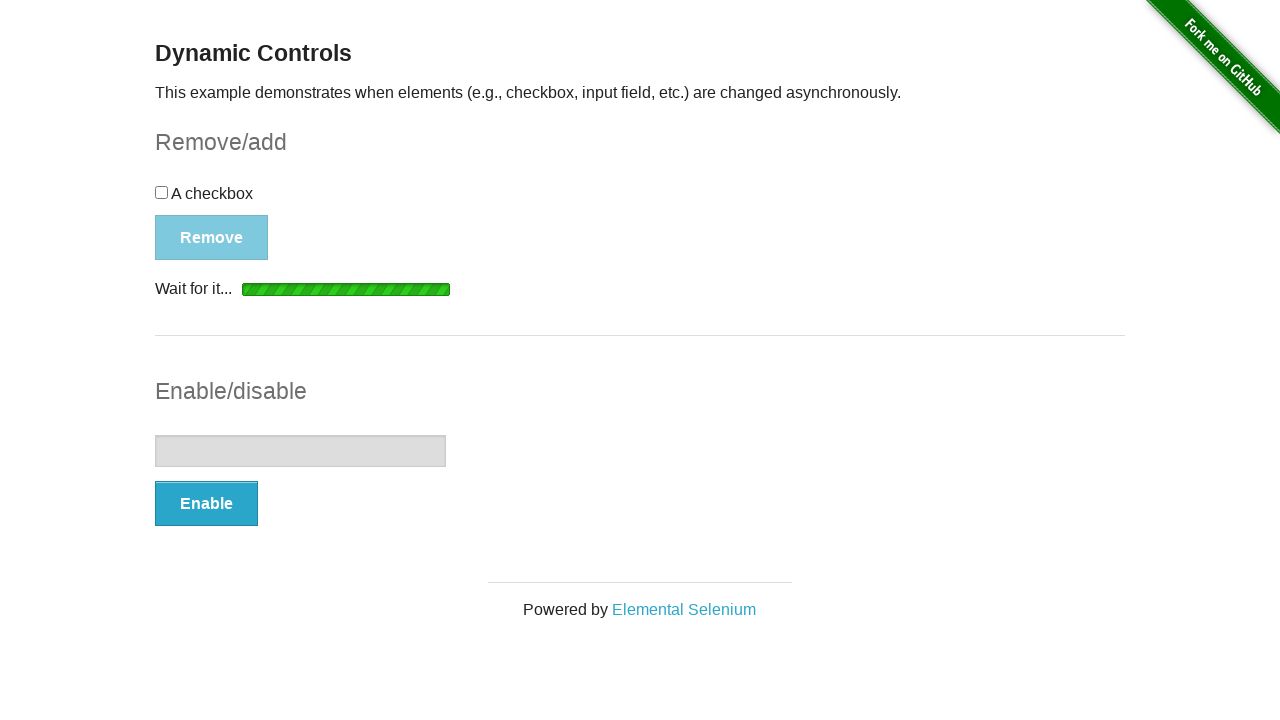

Verified checkbox was removed - "It's gone!" message appeared
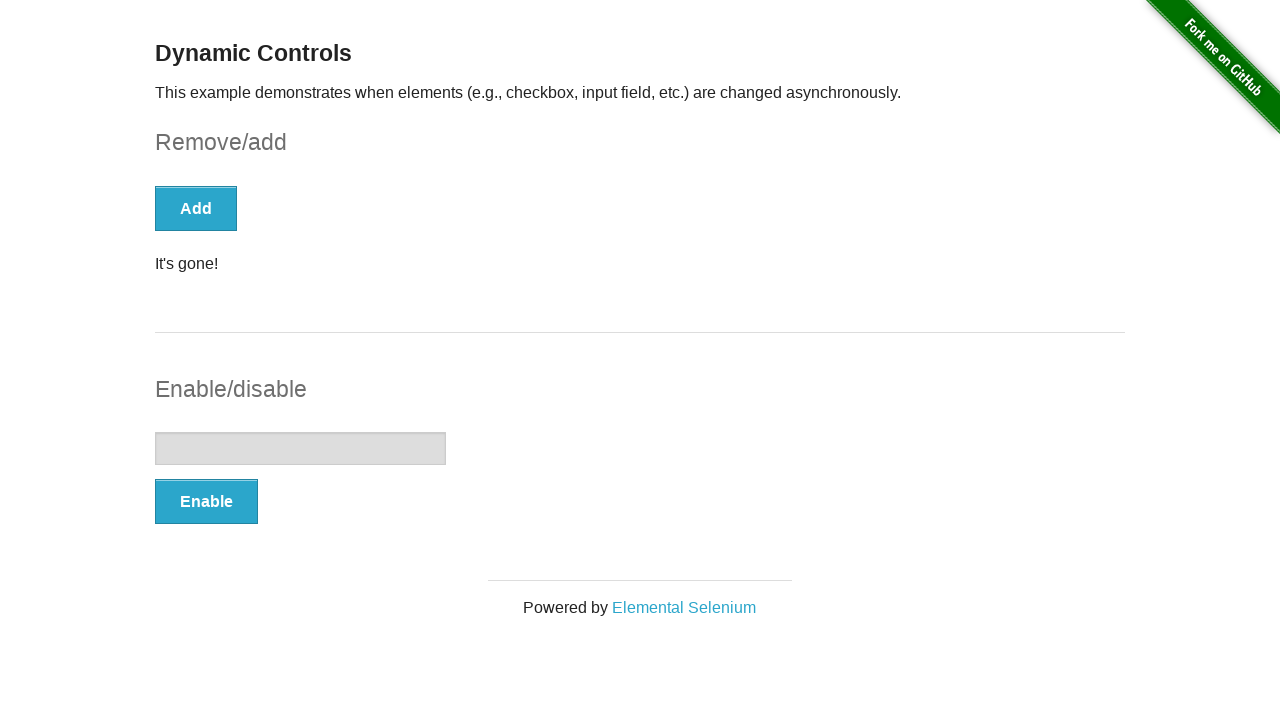

Clicked Add button to restore checkbox at (196, 208) on button:has-text('Add')
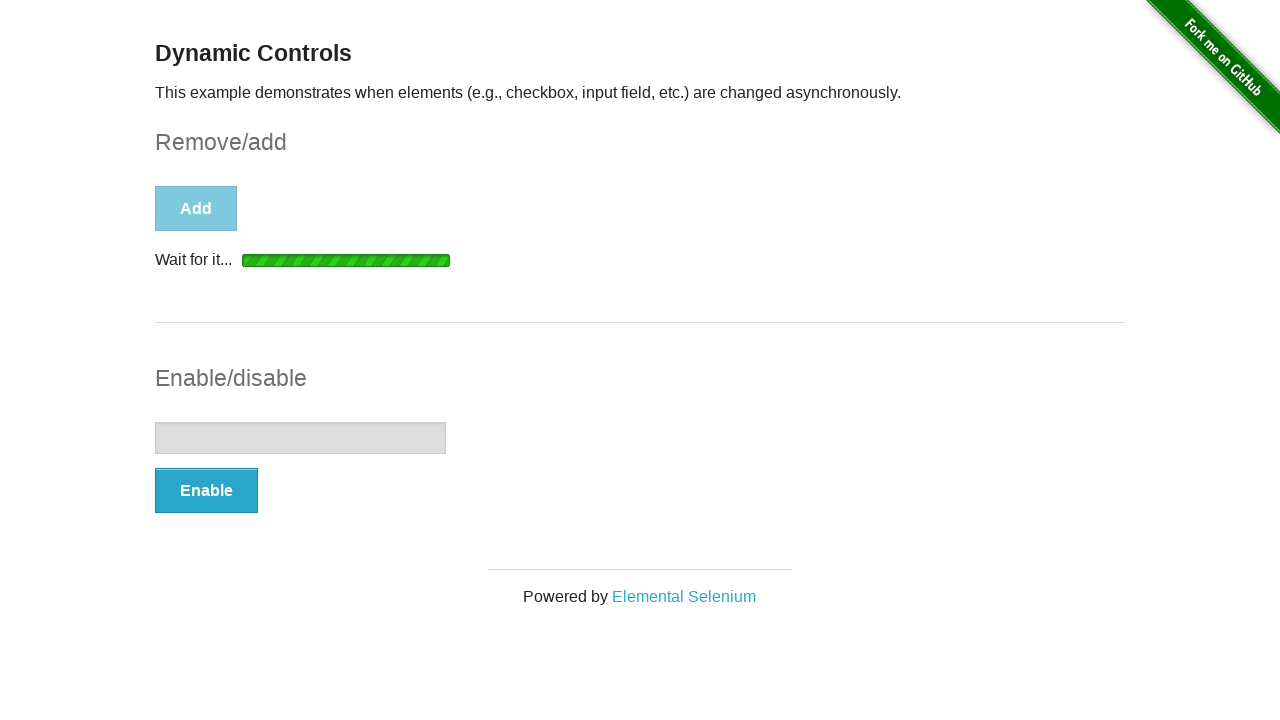

Verified checkbox was restored - "It's back!" message appeared
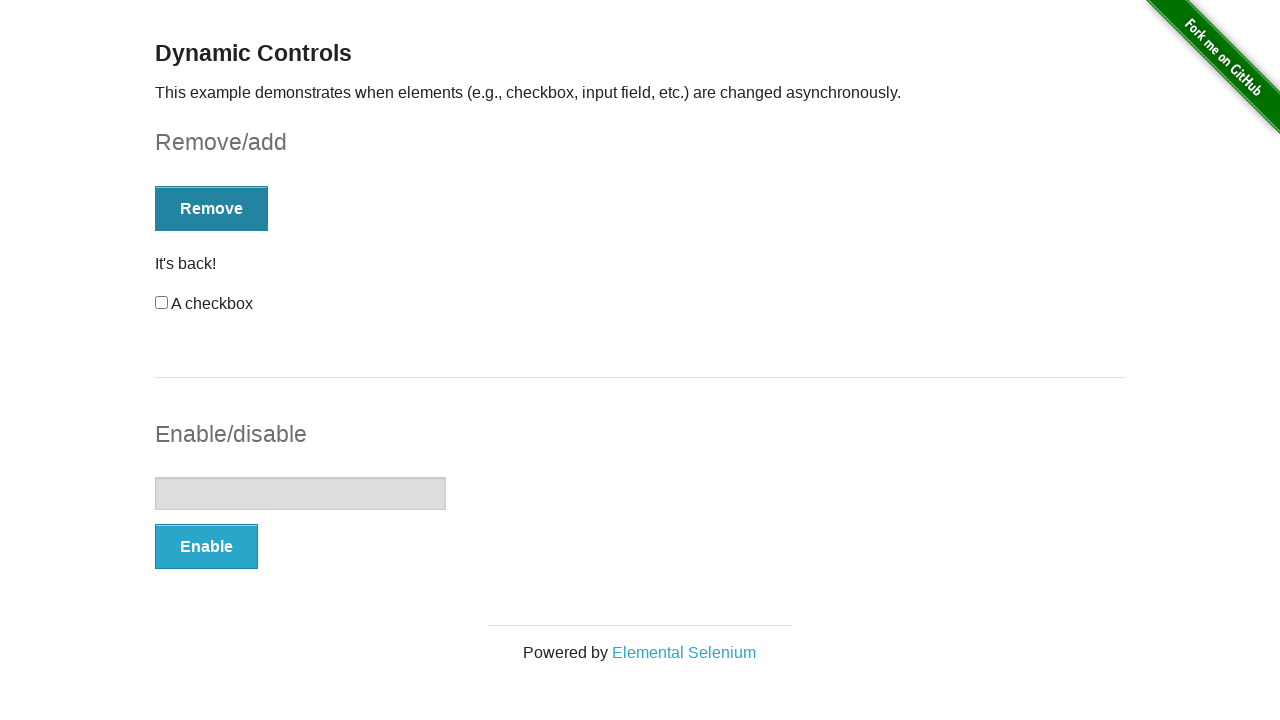

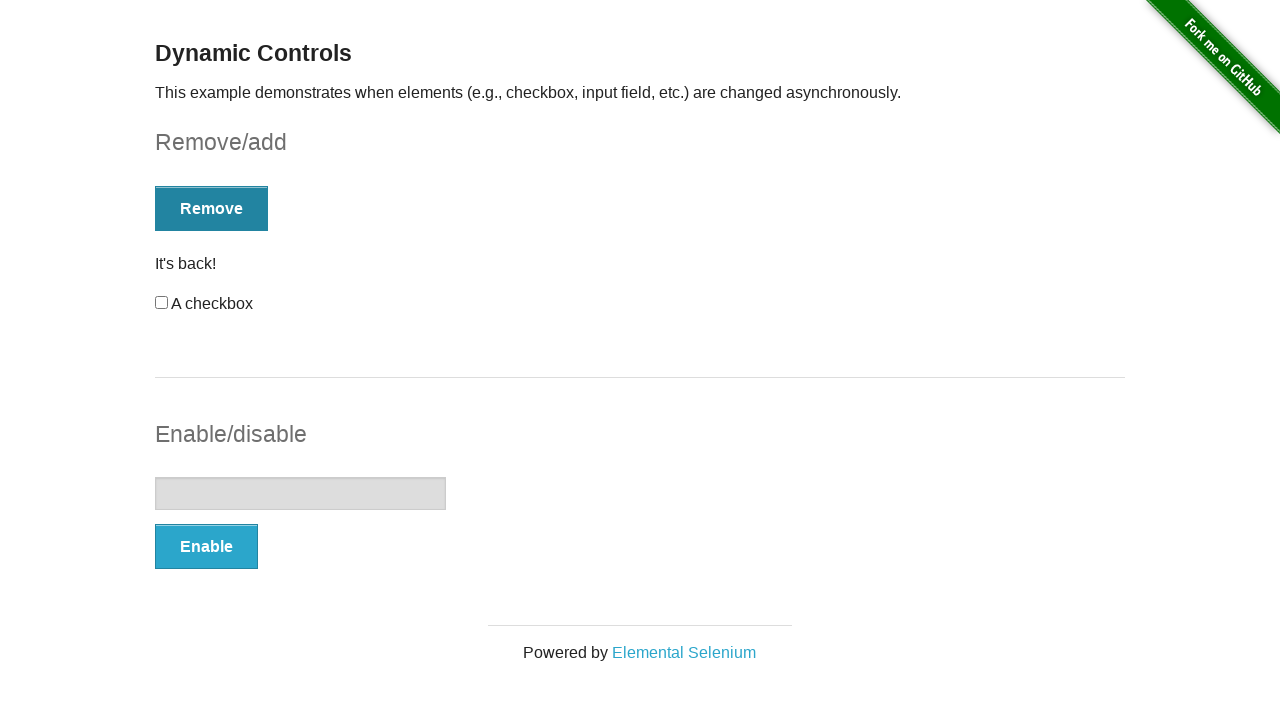